Tests the job search functionality on Computrabajo Peru by filling in a job search term and location, then submitting the search to view job listings.

Starting URL: https://pe.computrabajo.com

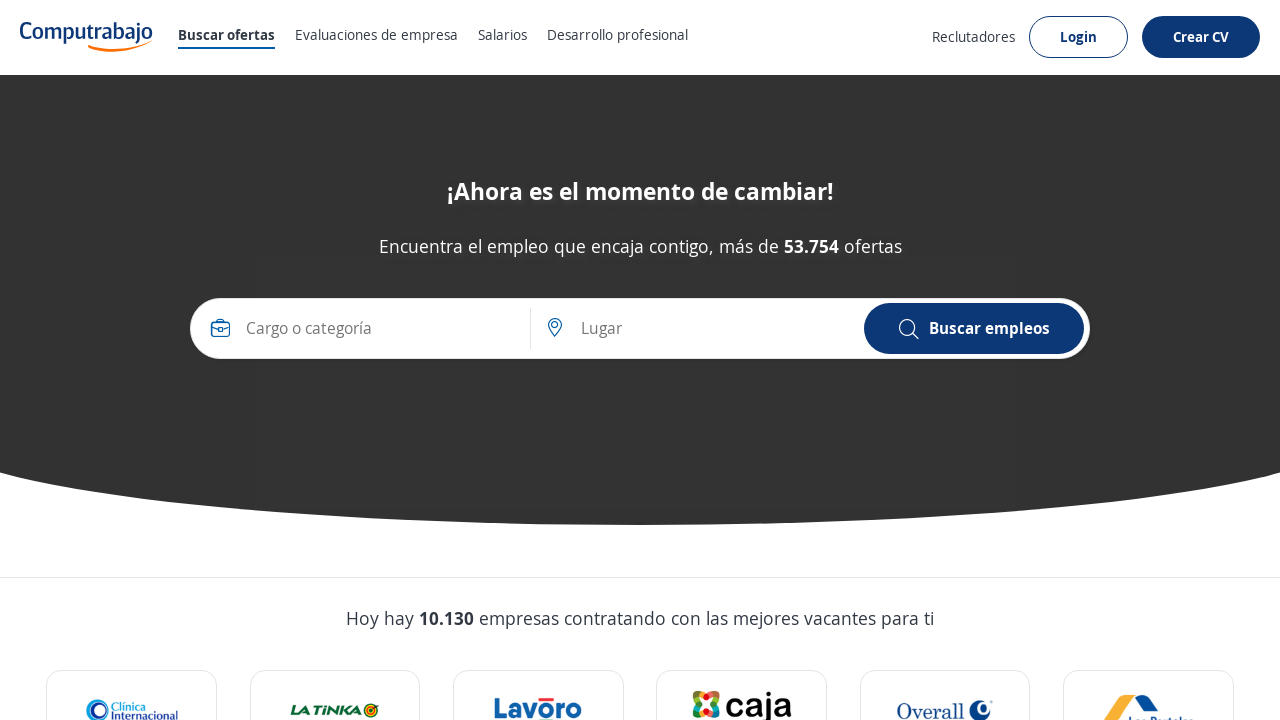

Waited for page to fully load (5 seconds)
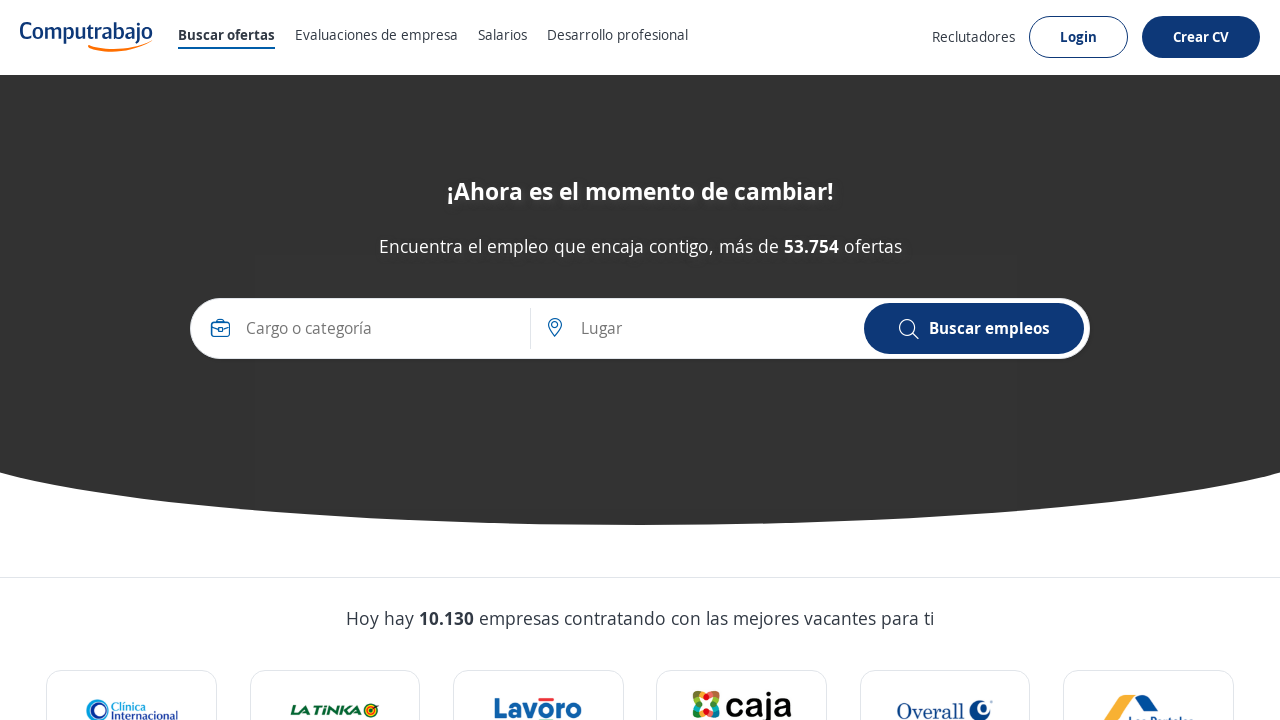

Job search input field became visible
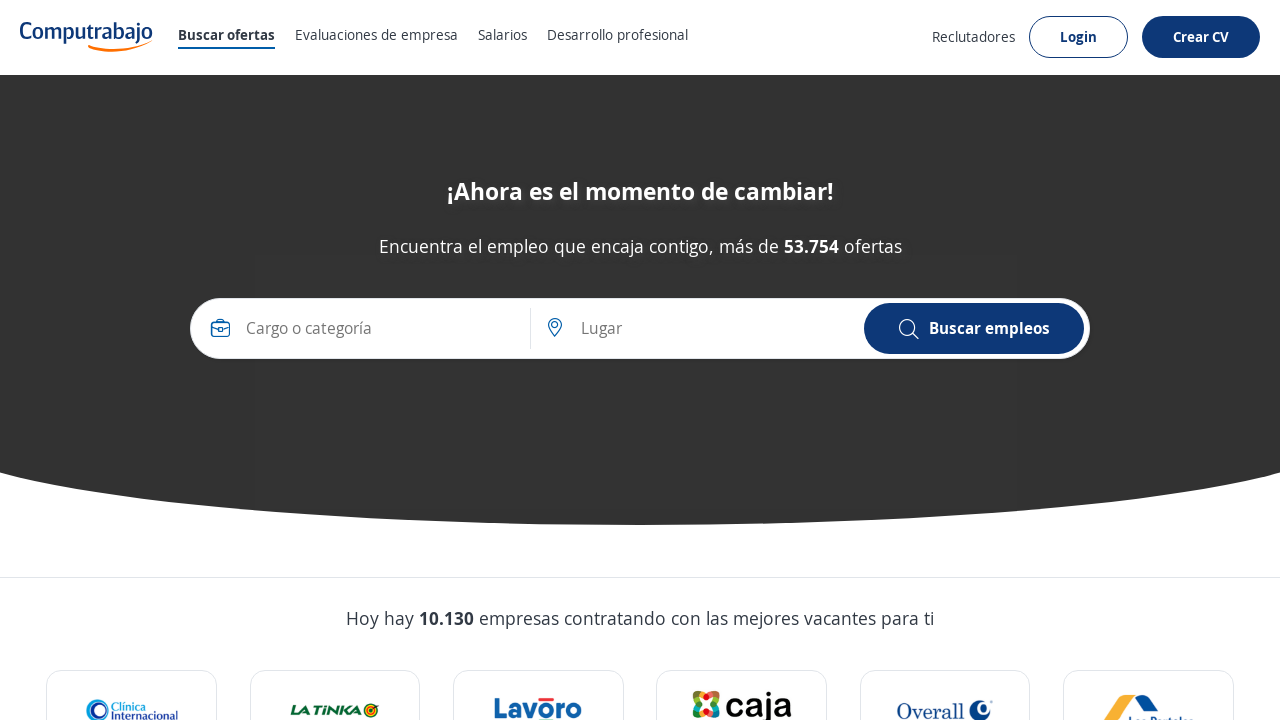

Location search input field became visible
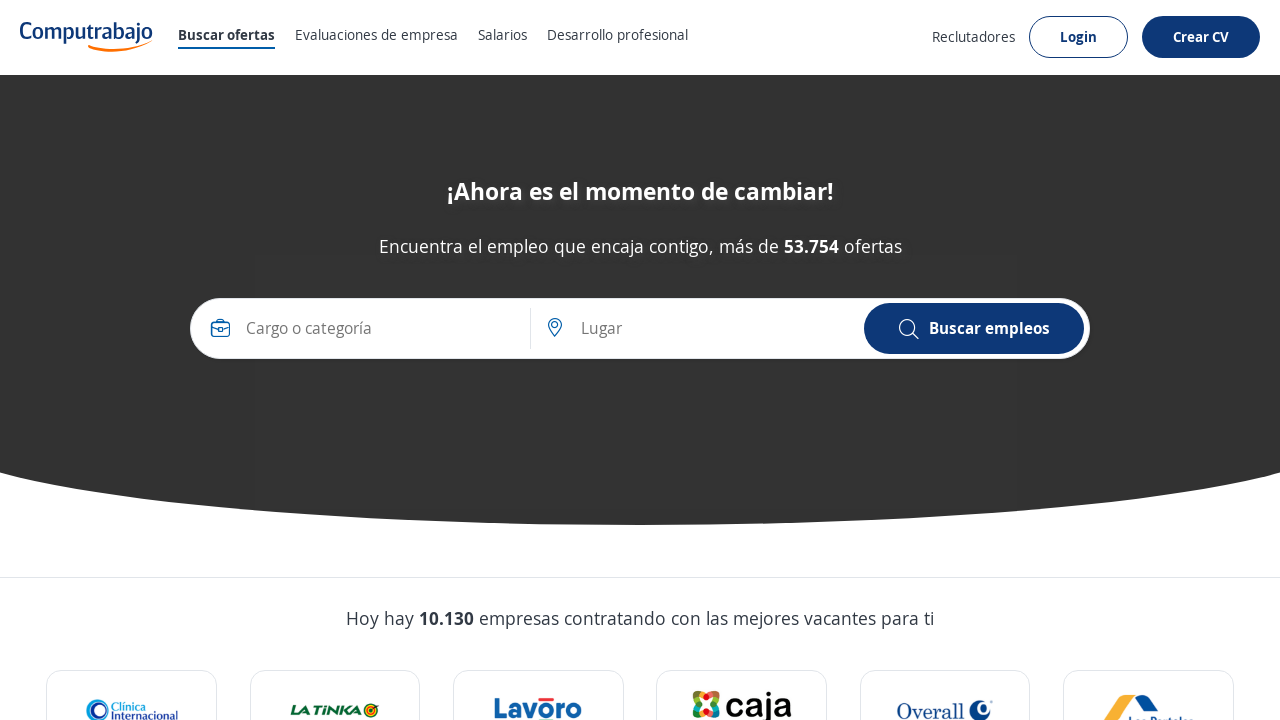

Filled location field with 'lima' on #place-search-input
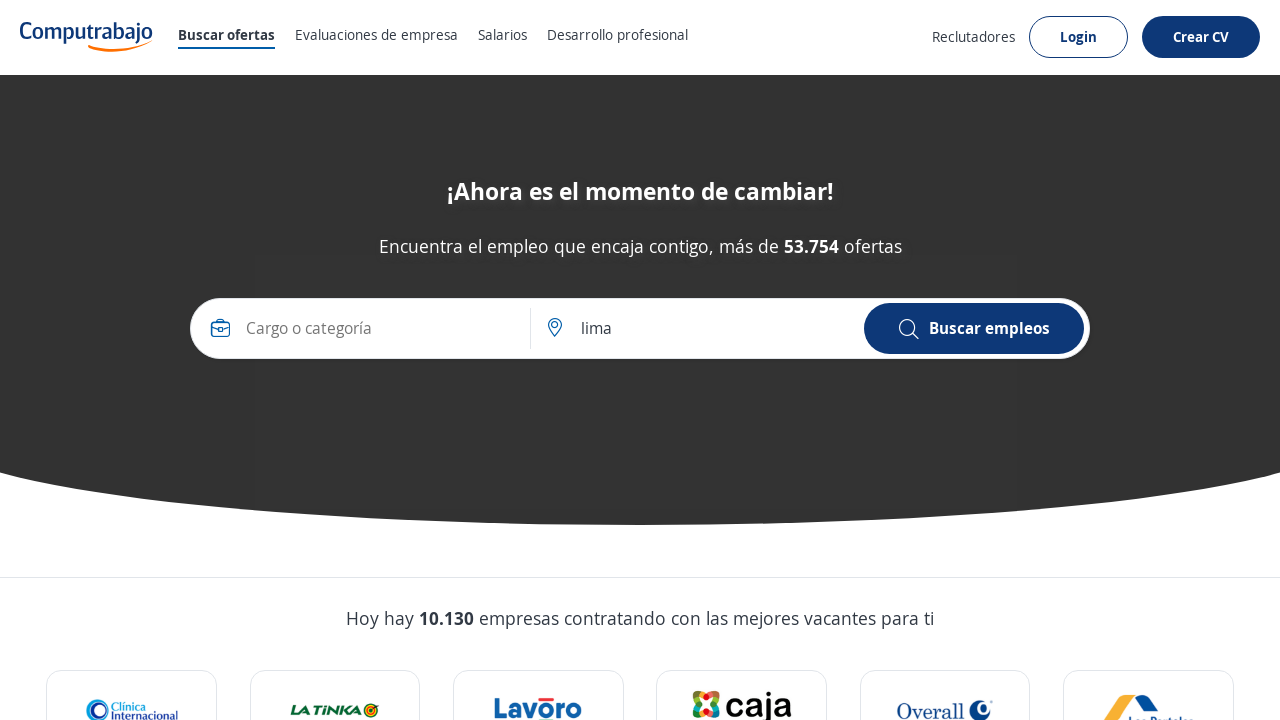

Filled job search field with 'desarrollador web' on #prof-cat-search-input
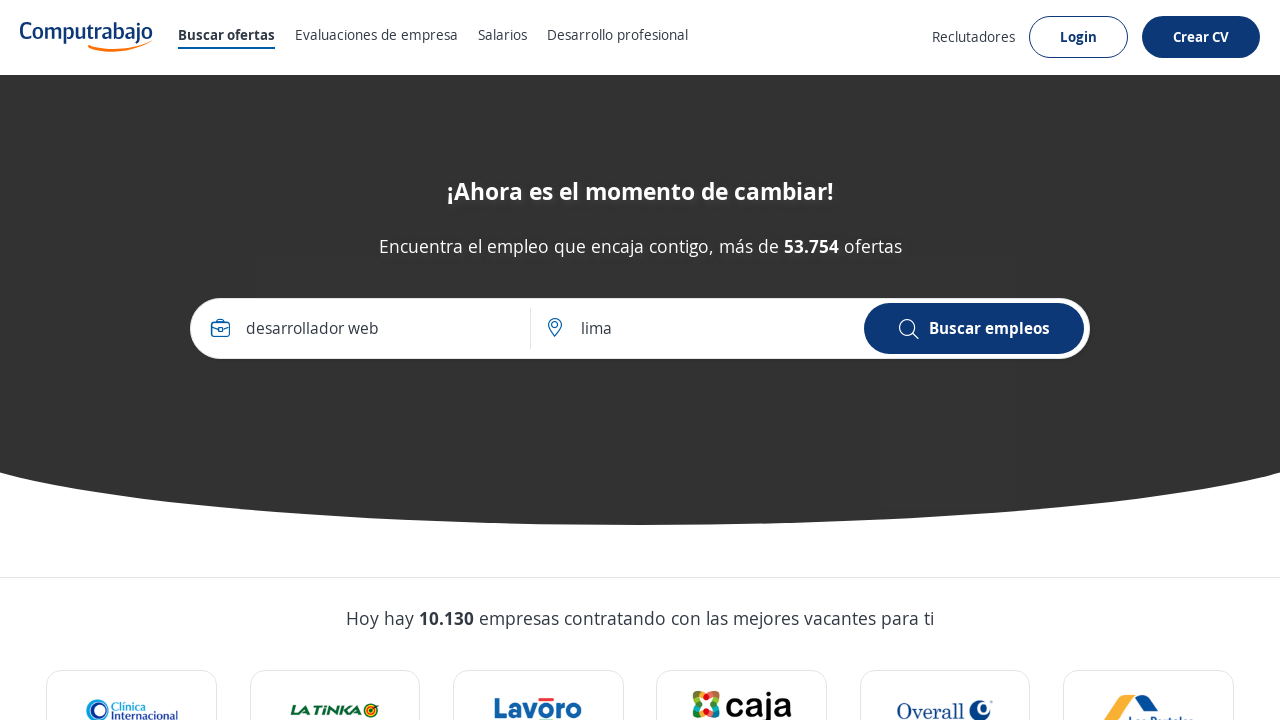

Clicked search button to submit job search at (974, 329) on #search-button
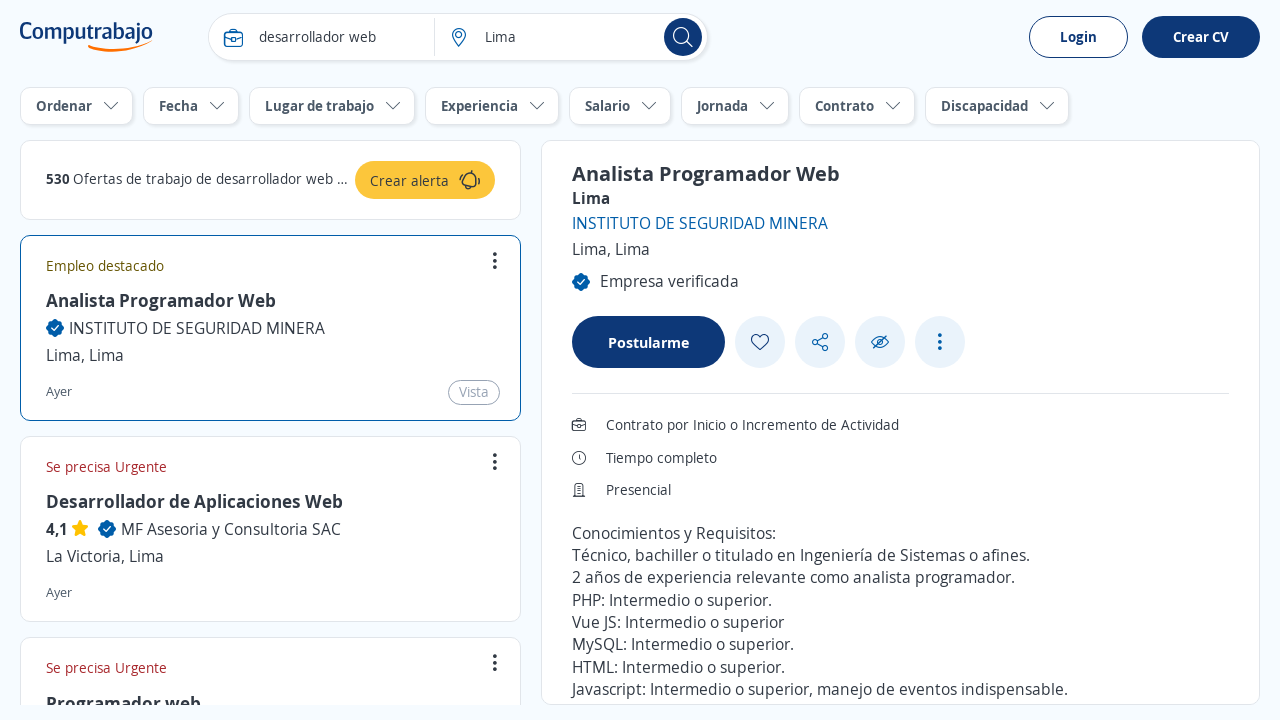

Page network activity finished loading
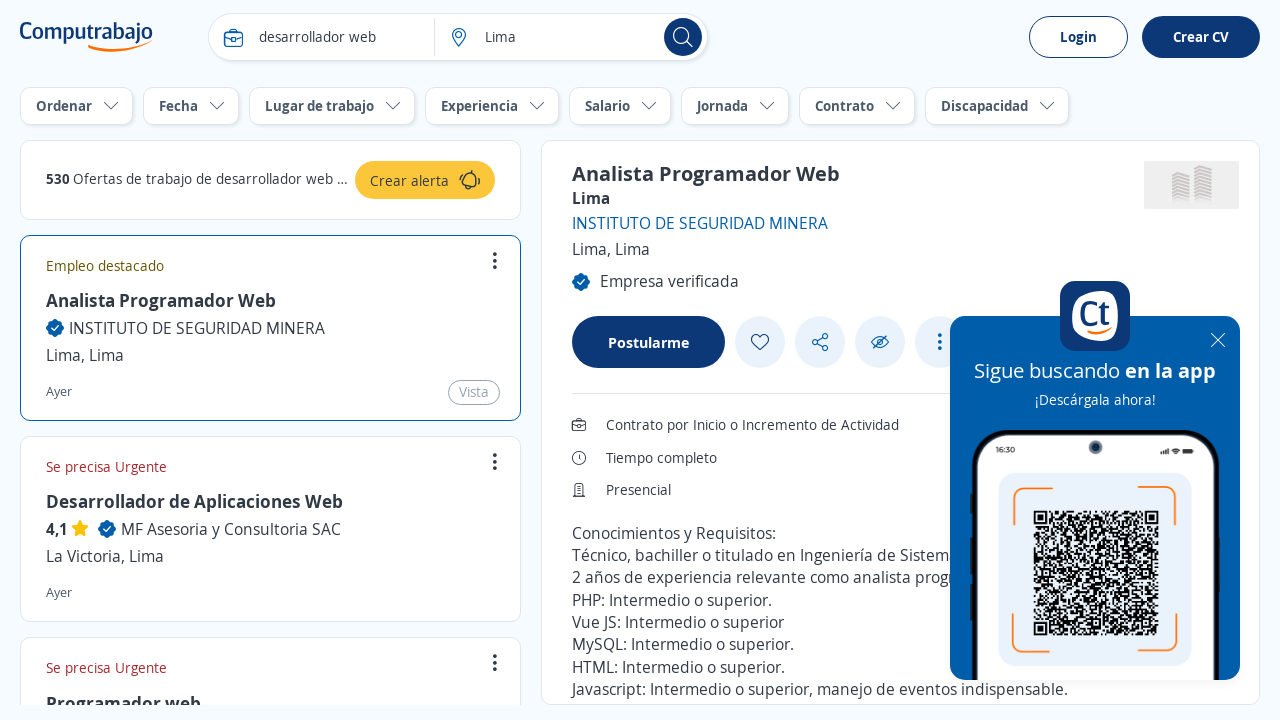

Job listing results loaded and displayed
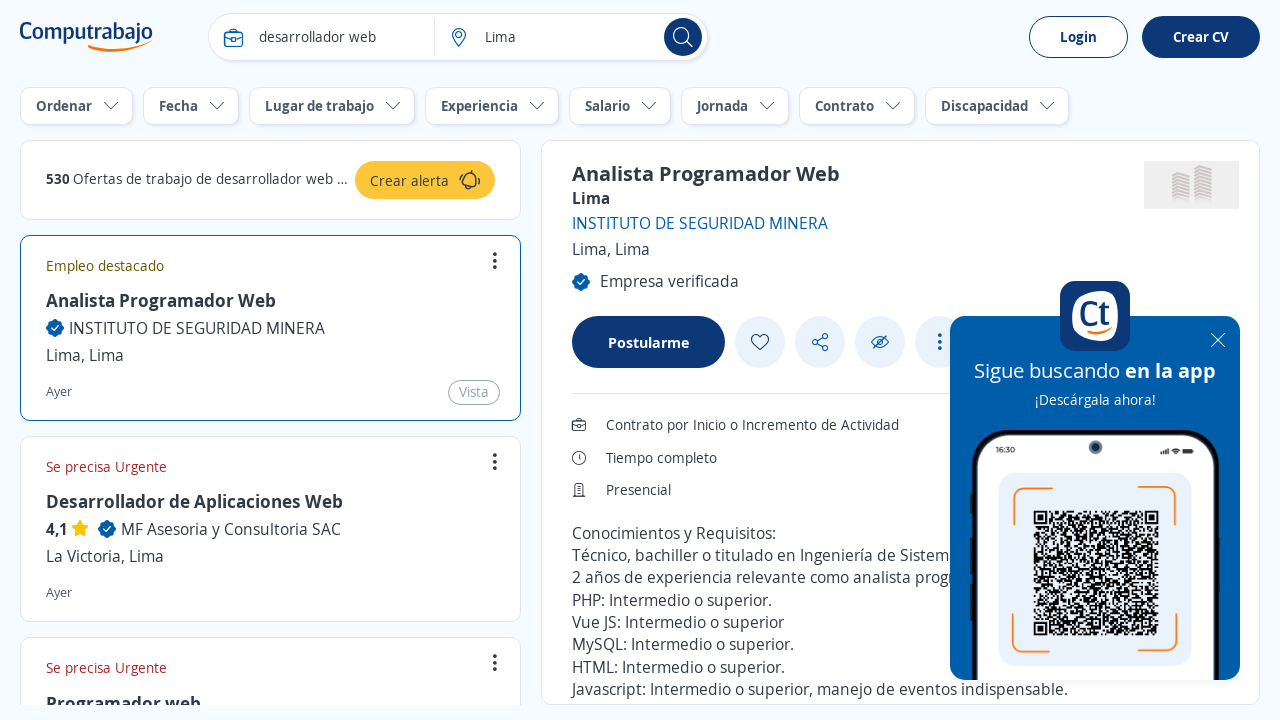

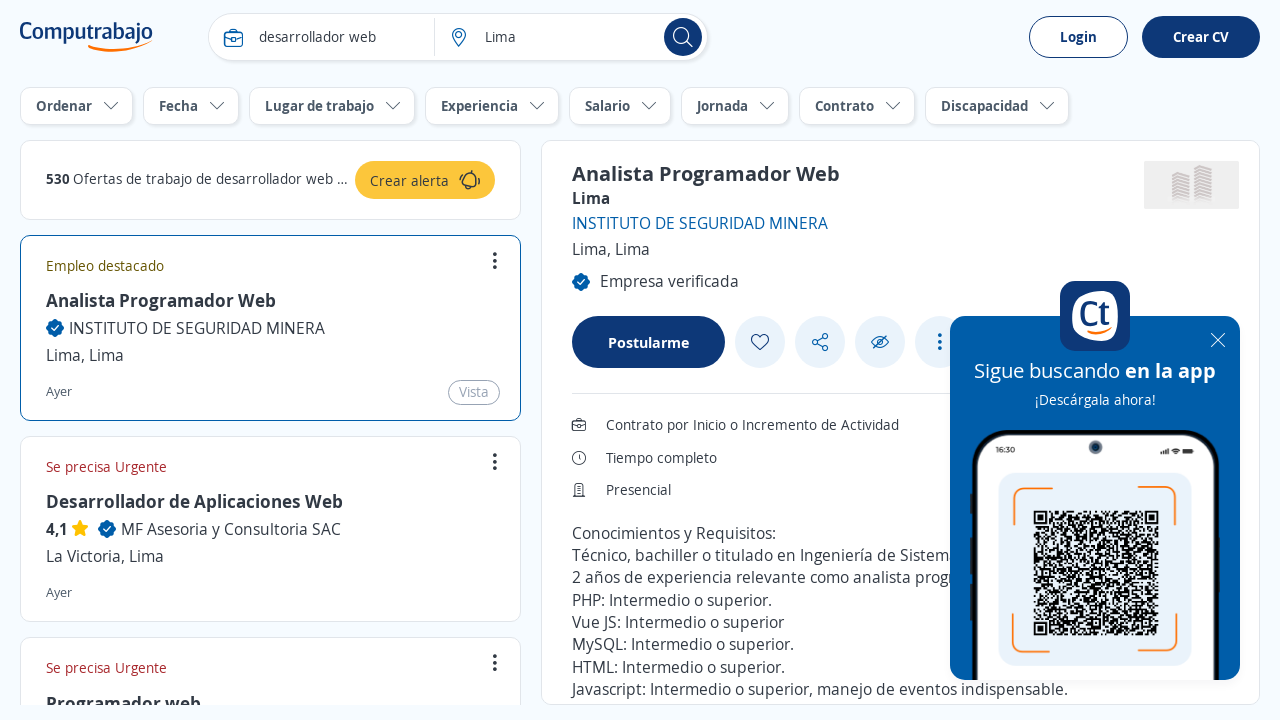